Navigates to a test automation practice blog and highlights a GUI Elements link by adding a green border using JavaScript

Starting URL: https://testautomationpractice.blogspot.com/

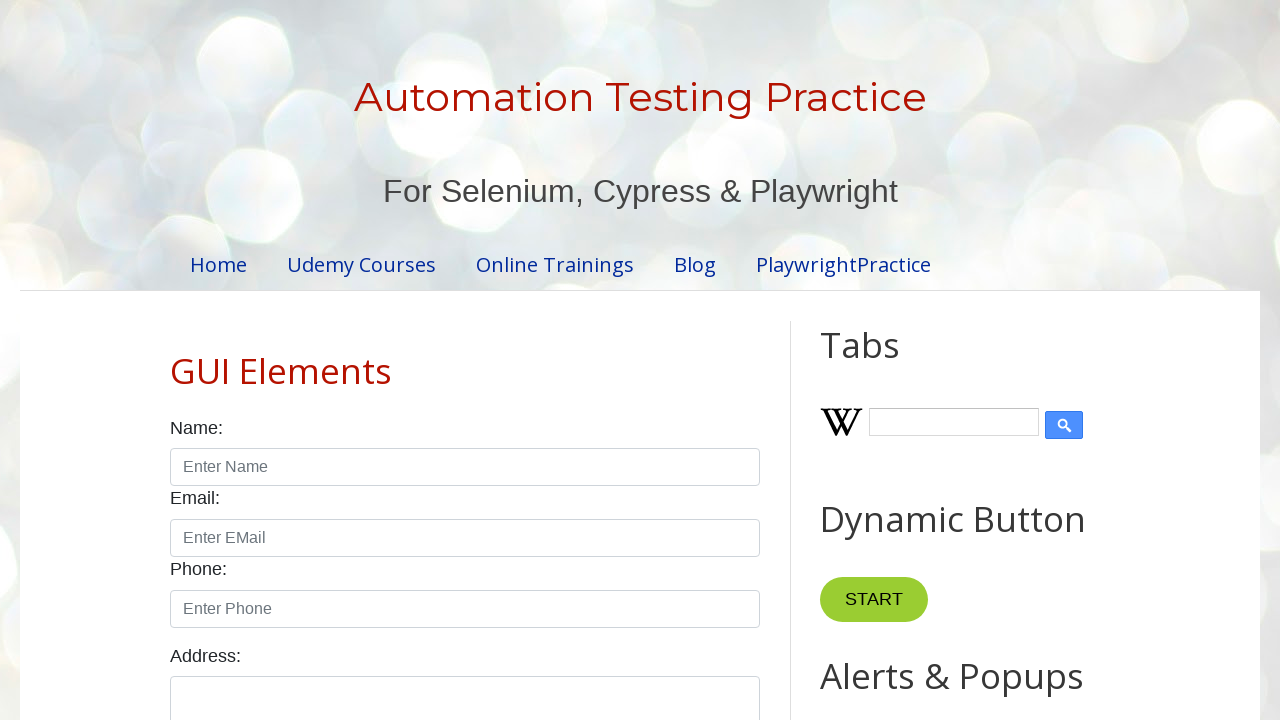

Located the GUI Elements link
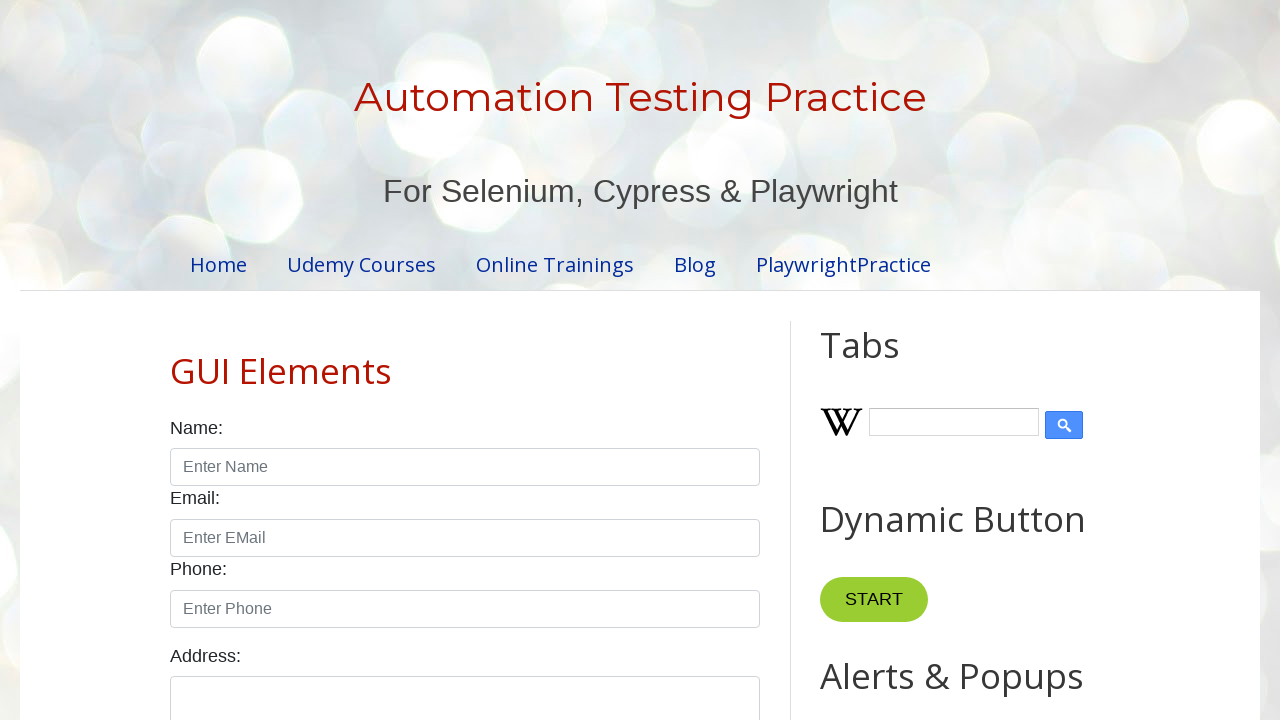

Applied green border highlight to GUI Elements link using JavaScript
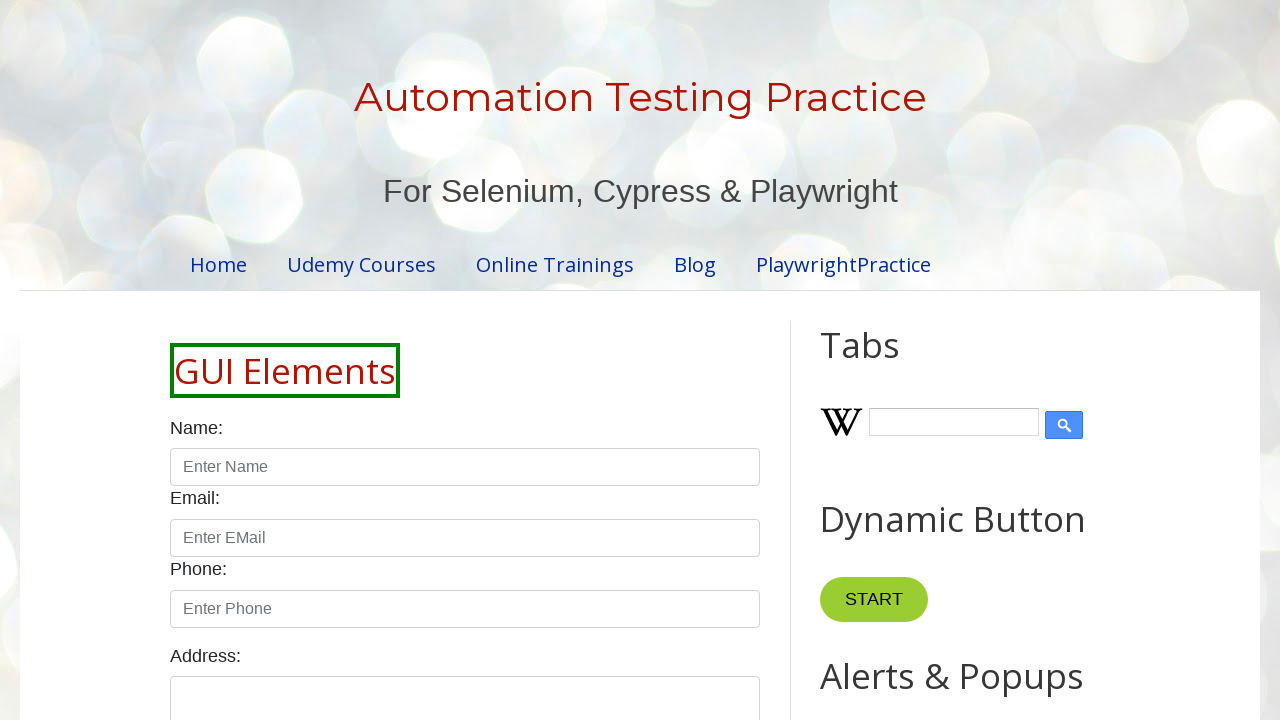

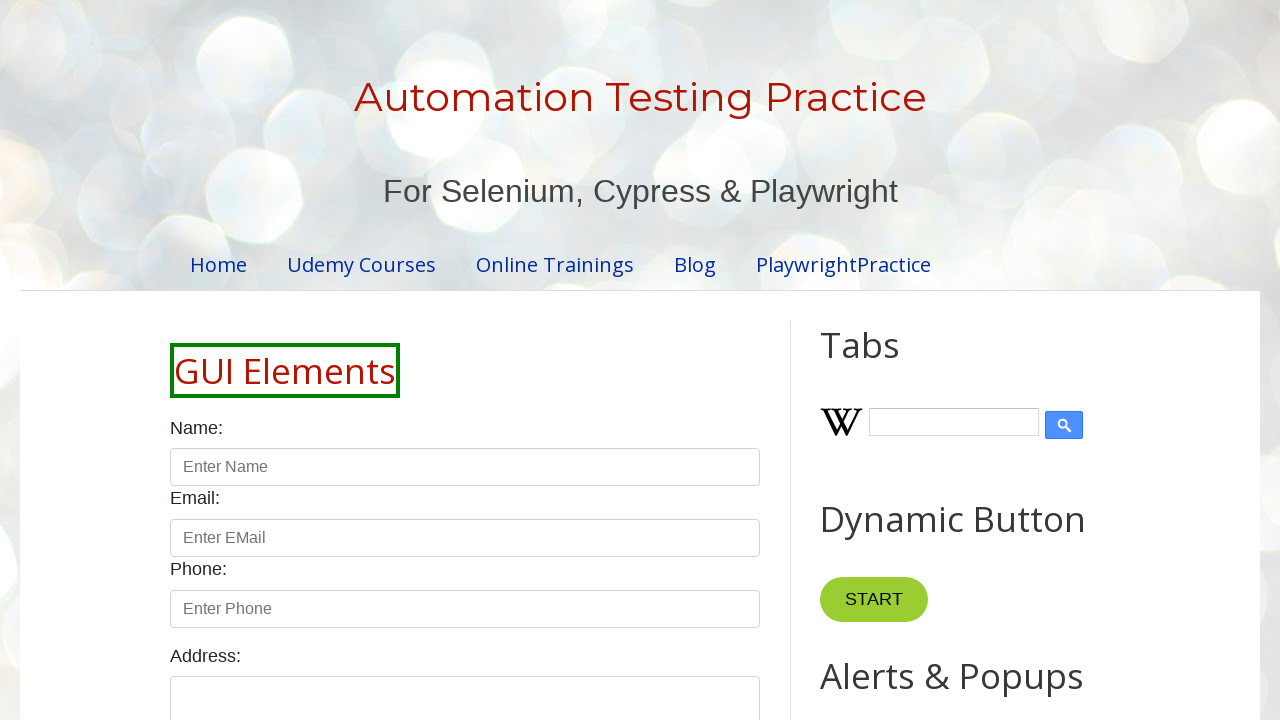